Solves a math problem by reading a value, calculating its result, filling the answer, selecting checkboxes, and submitting the form

Starting URL: https://SunInJuly.github.io/execute_script.html

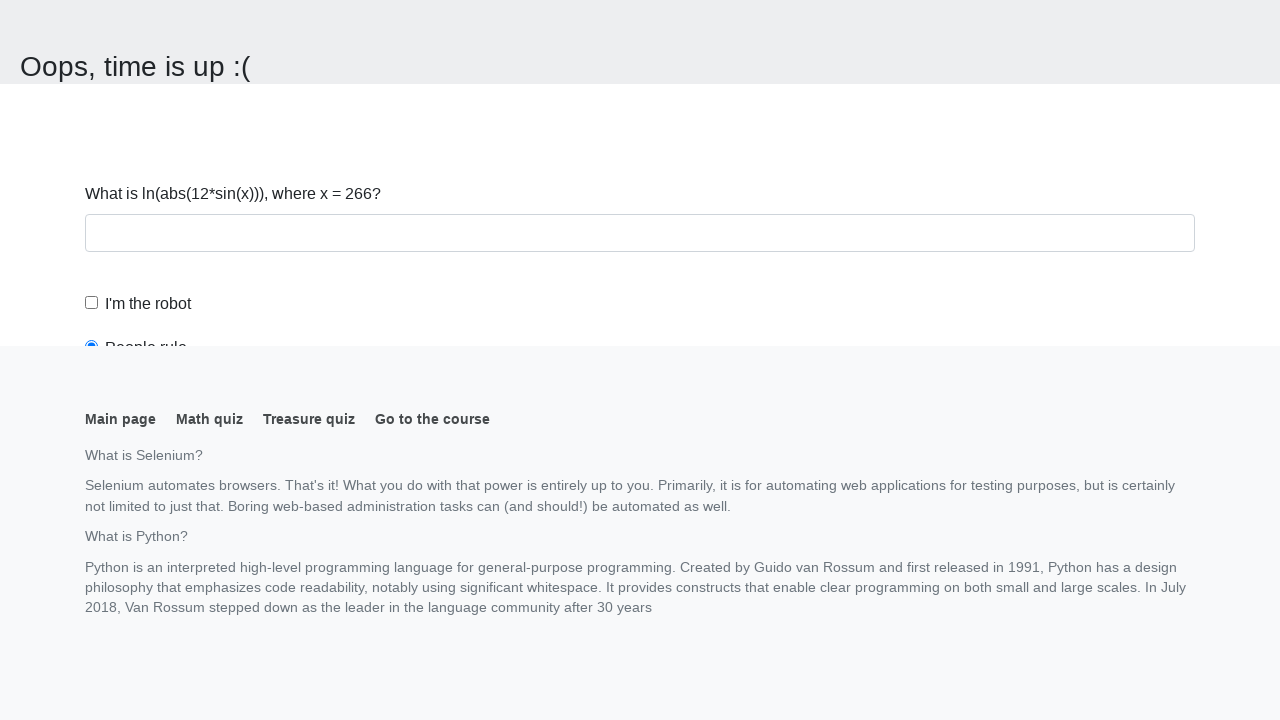

Navigated to math problem page
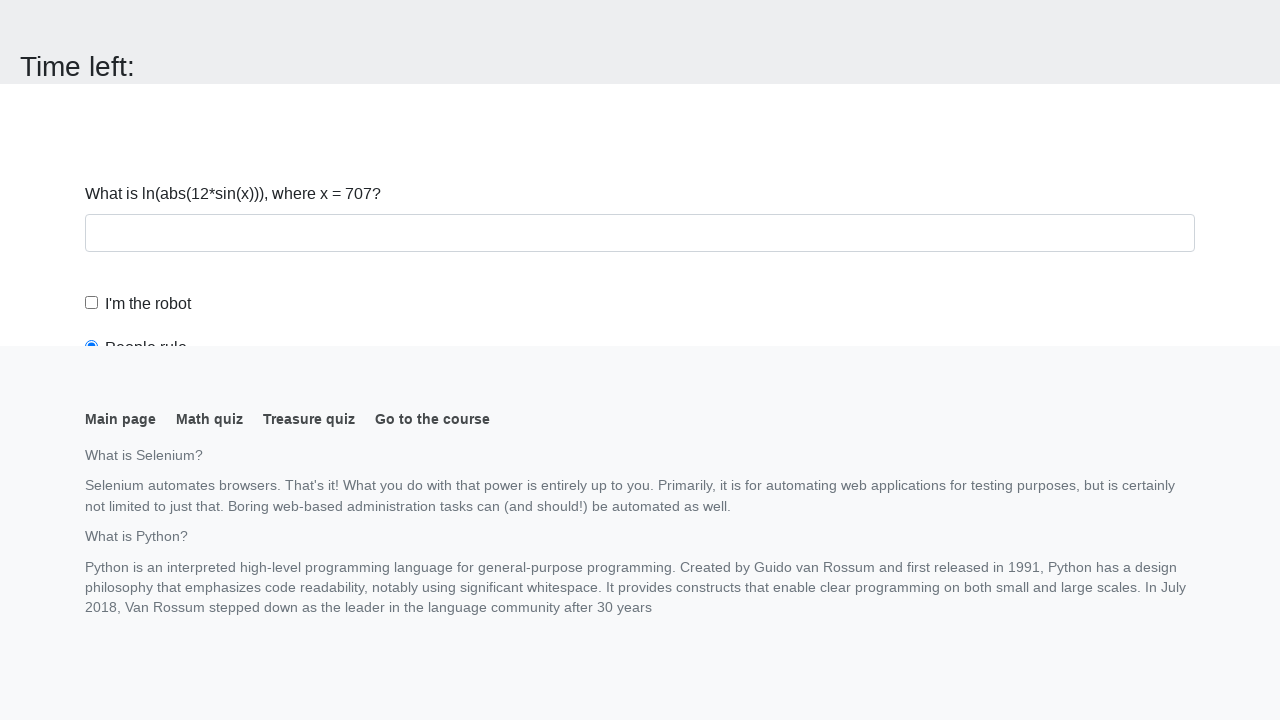

Read input value from page
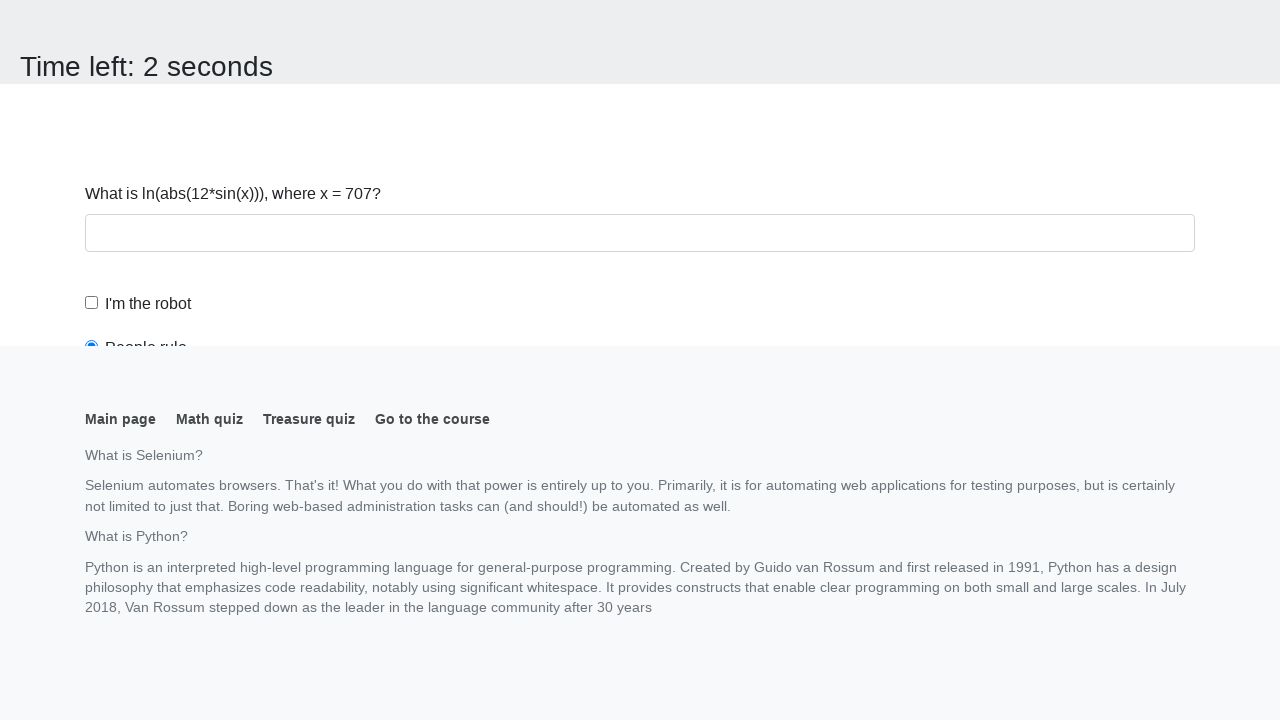

Calculated math result
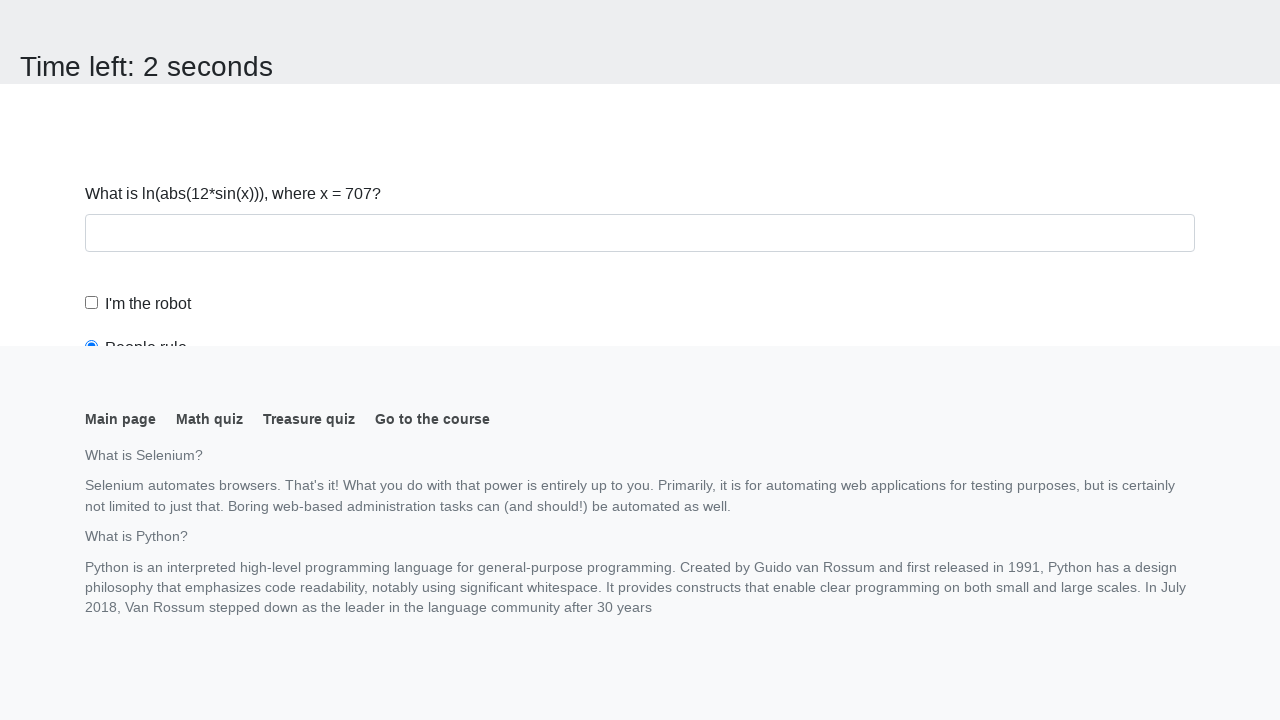

Scrolled answer input into view
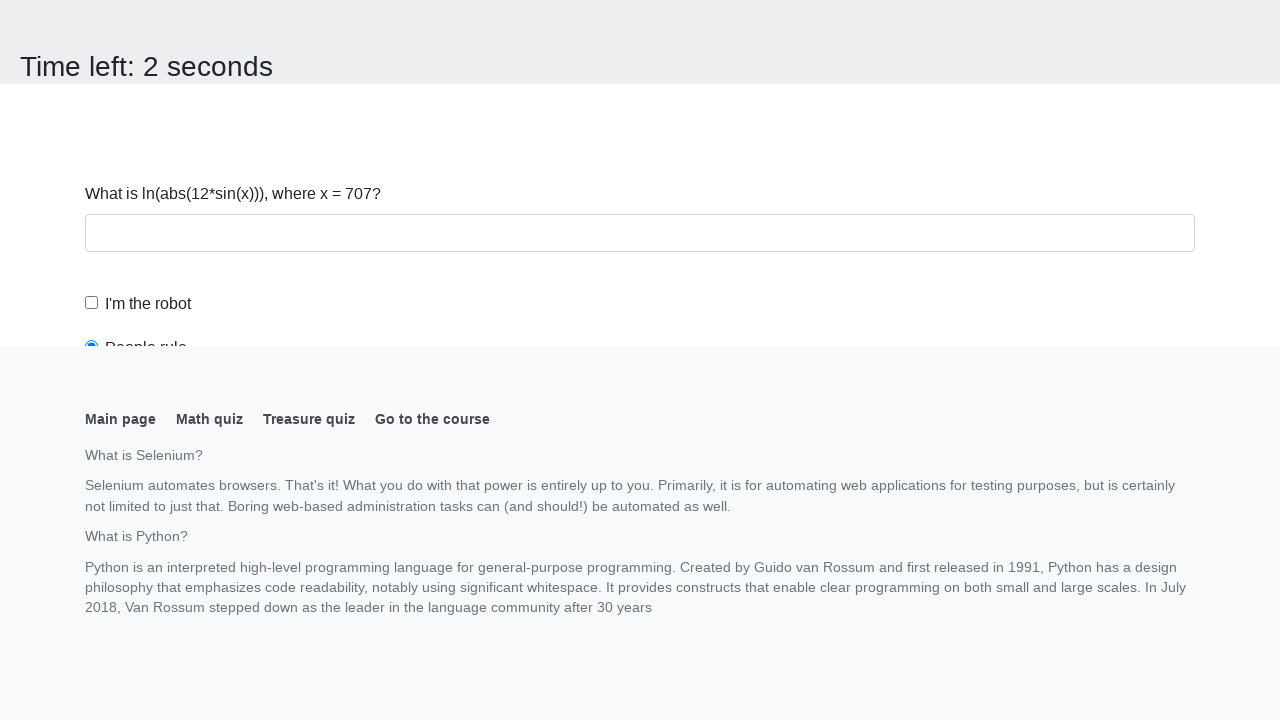

Filled answer input with calculated value on #answer
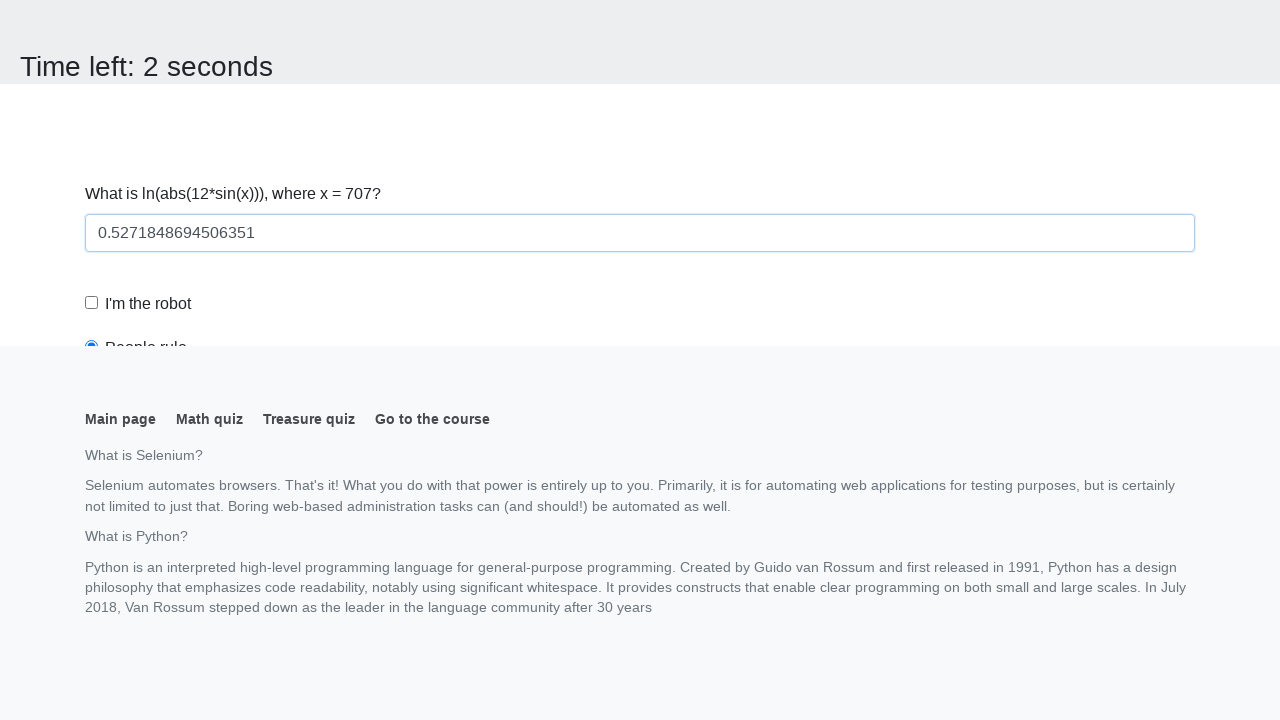

Clicked robot checkbox at (92, 303) on #robotCheckbox
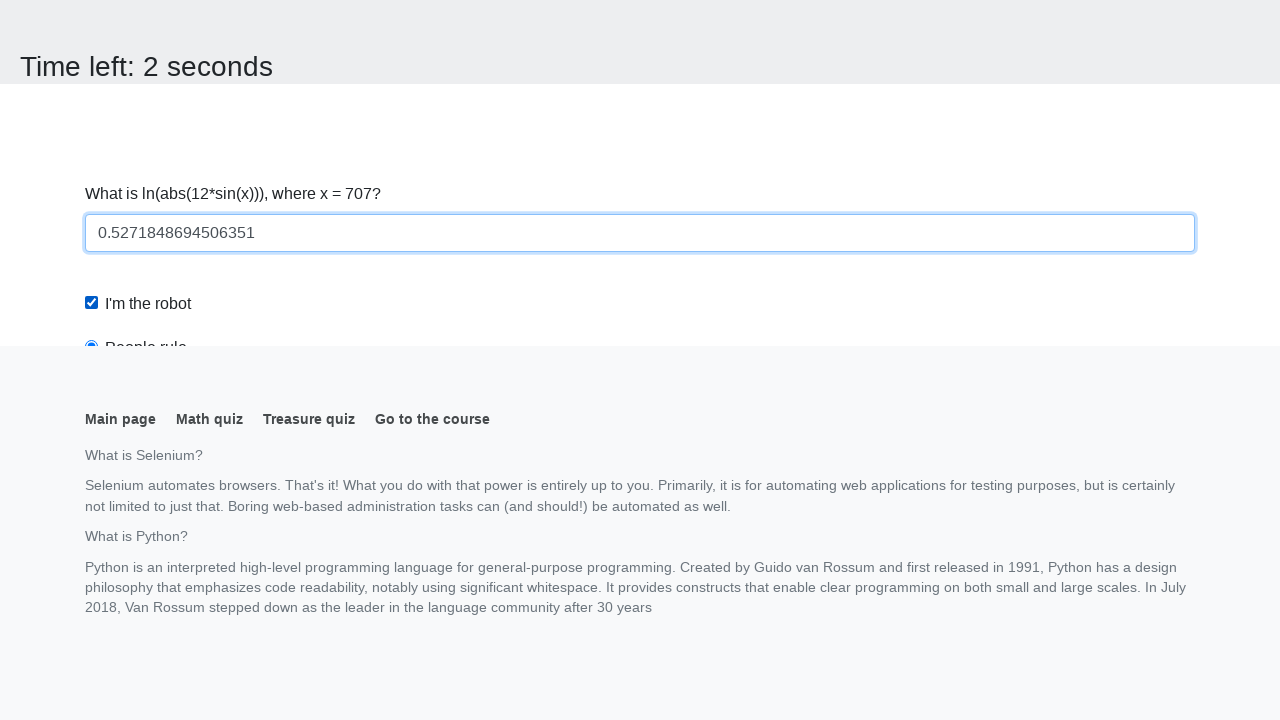

Clicked robots rule radio button at (92, 7) on #robotsRule
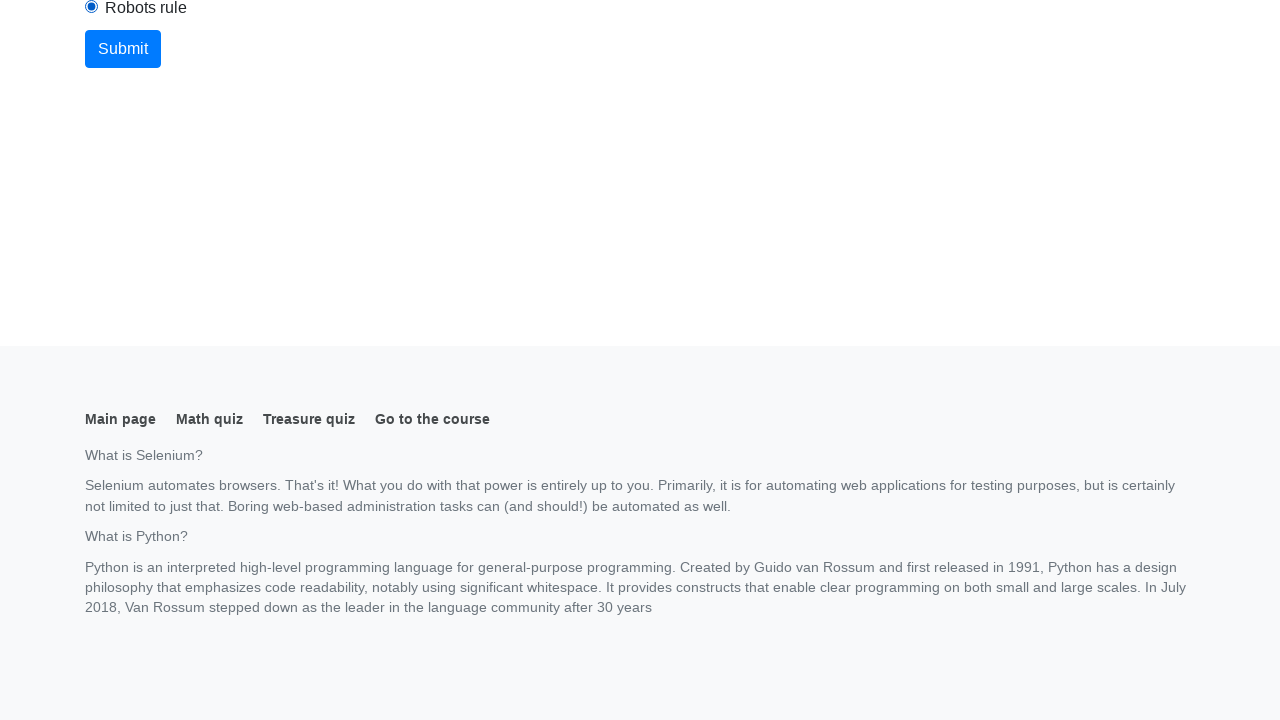

Clicked submit button to complete form at (123, 49) on button
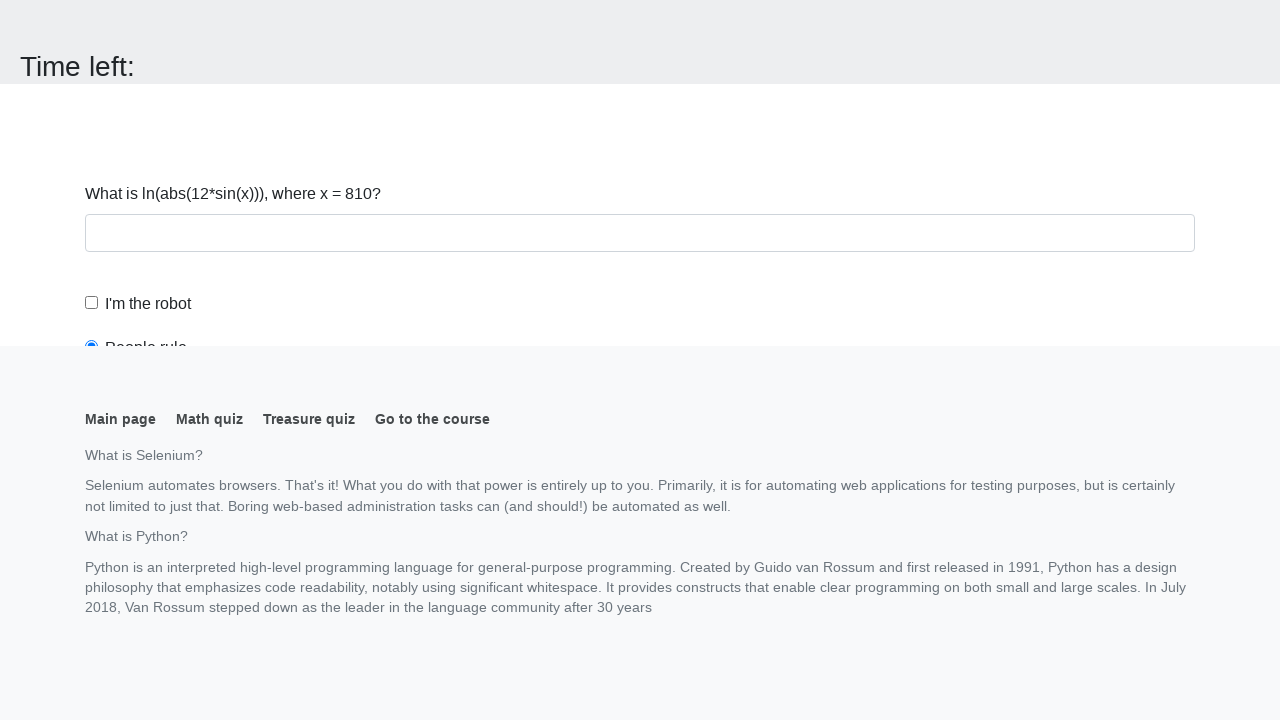

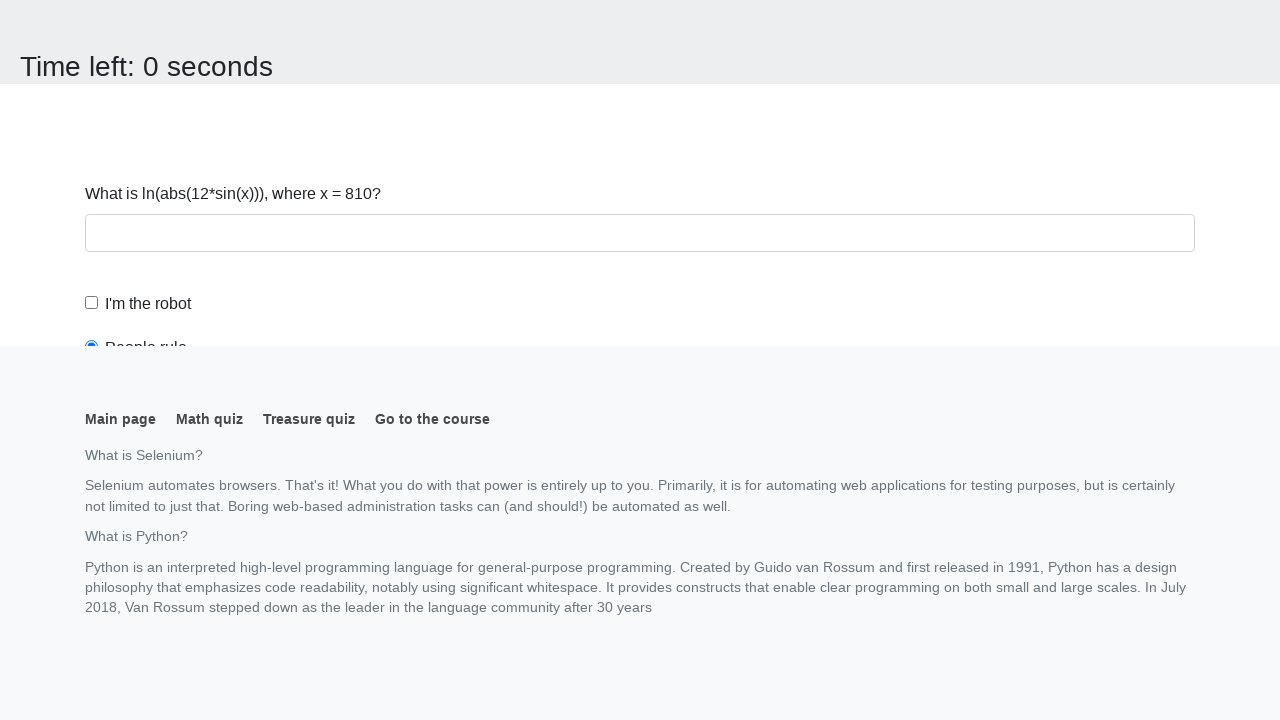